Tests text input functionality within an iframe by editing the input field and verifying the text is reflected in the paragraph

Starting URL: https://vuejs.org/examples/#form-bindings

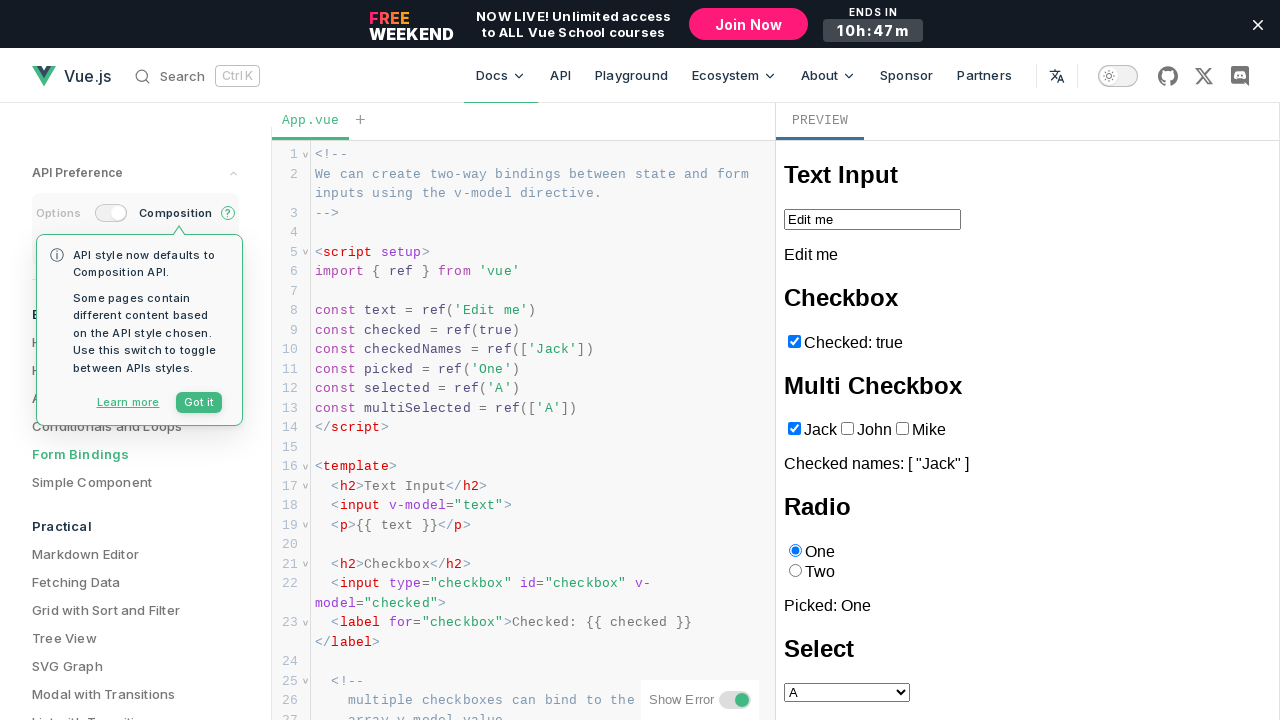

Waited for 'Text Input' heading to be visible in iframe
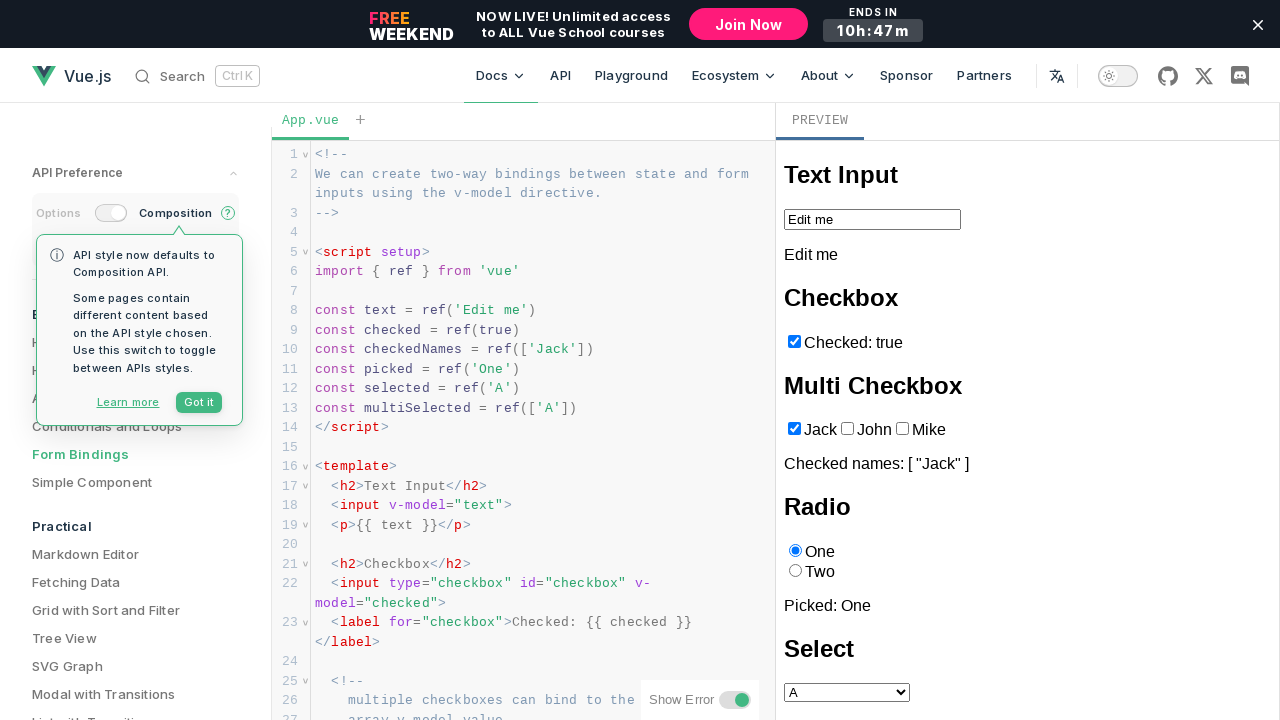

Hovered over the first input field at (872, 219) on iframe >> internal:control=enter-frame >> input >> nth=0
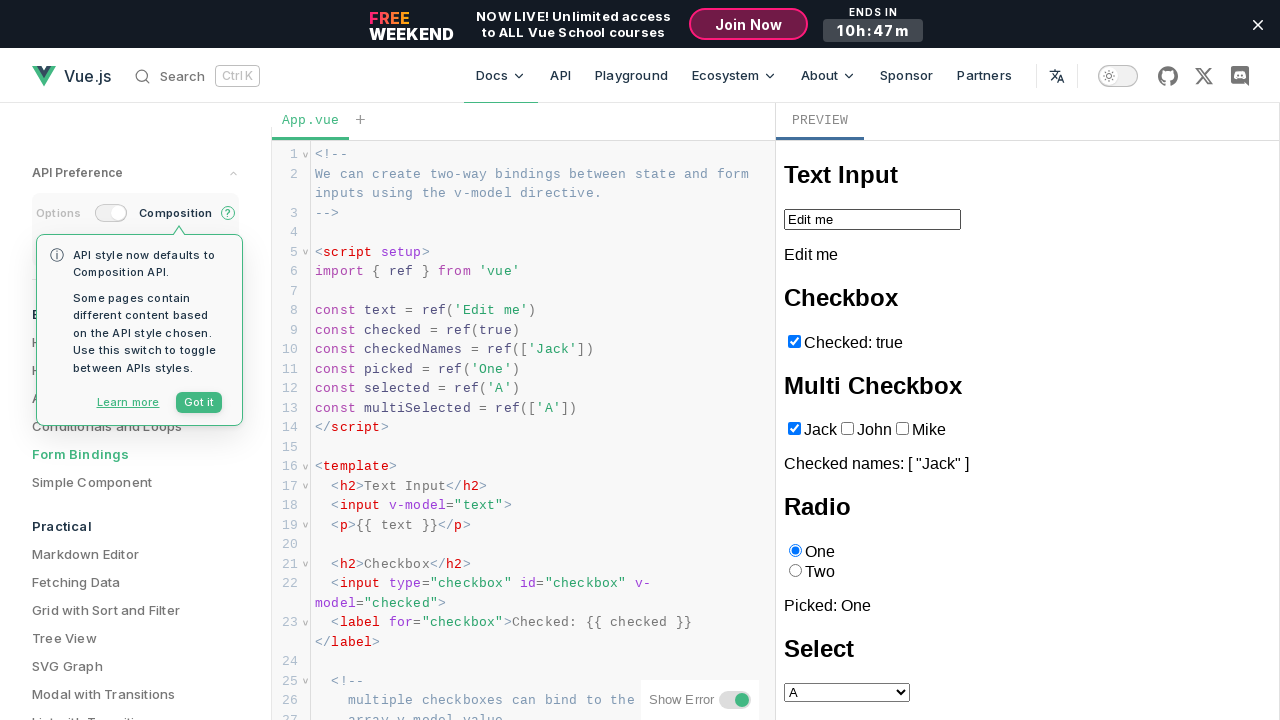

Clicked on the input field at (872, 219) on iframe >> internal:control=enter-frame >> input >> nth=0
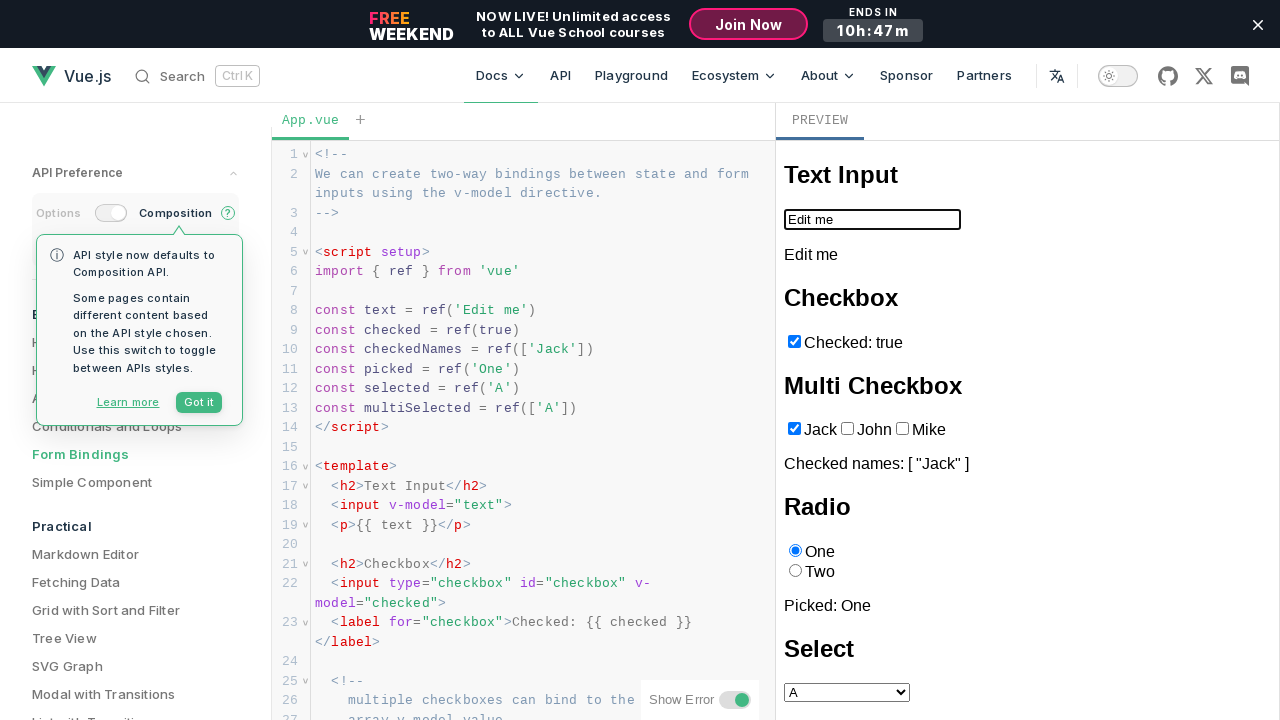

Filled input field with 'Edited text' on iframe >> internal:control=enter-frame >> input >> nth=0
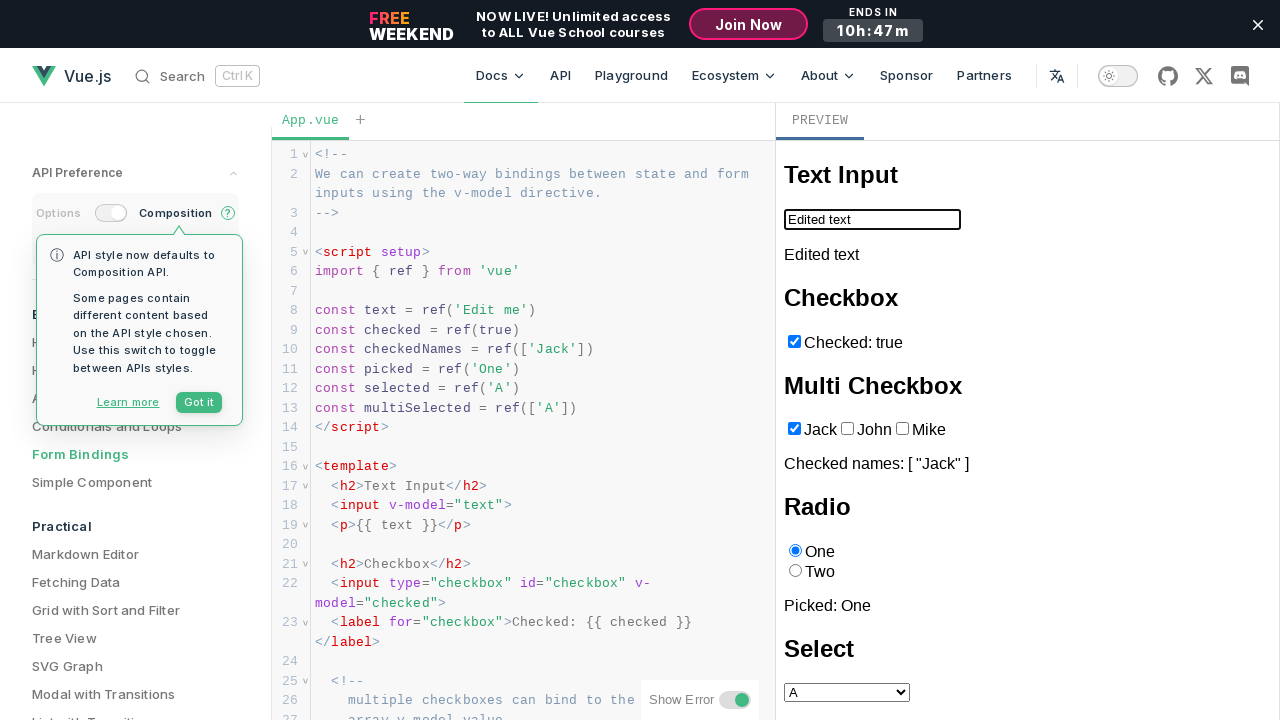

Waited 500ms for Vue reactivity to update the paragraph
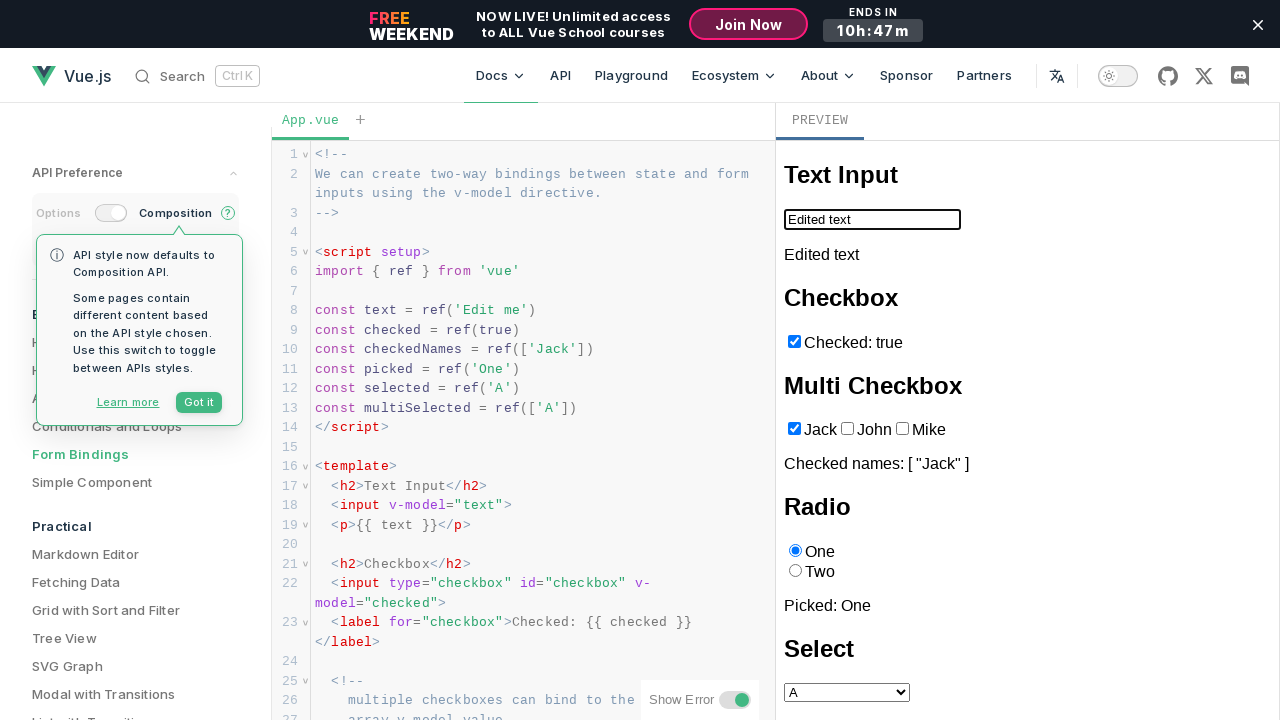

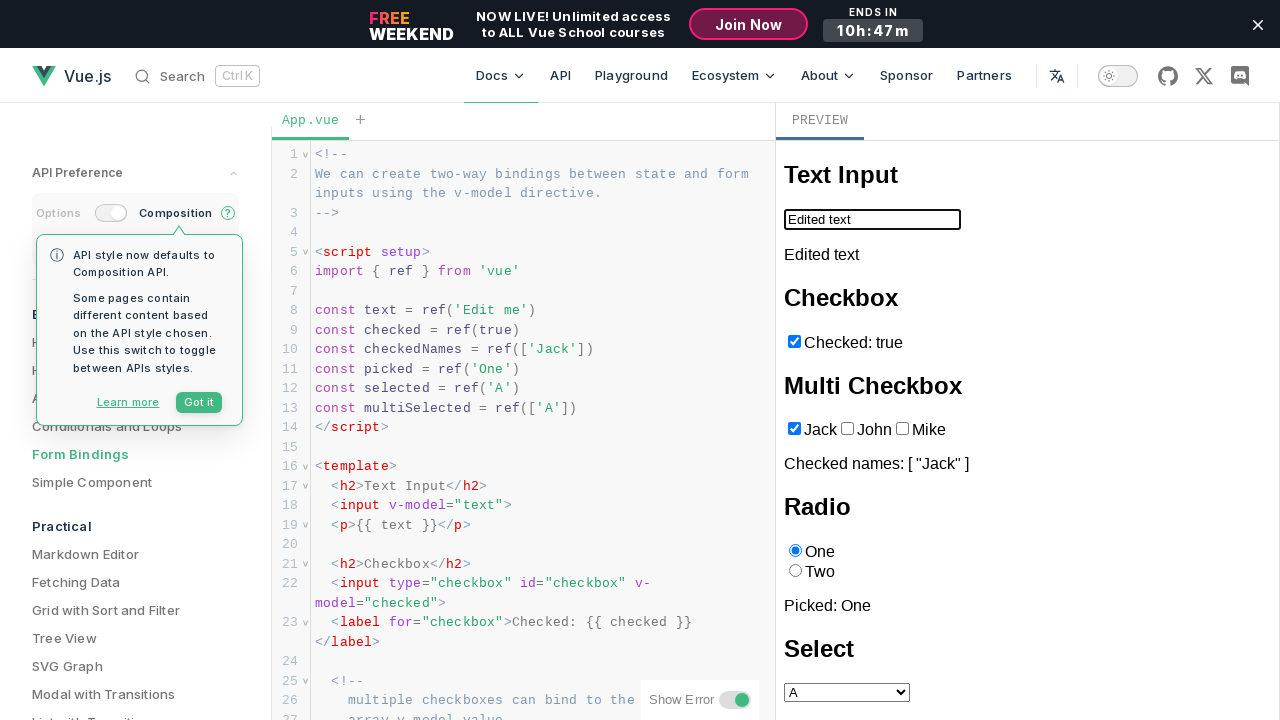